Navigates to sign-in page and validates that the login button is displayed

Starting URL: https://test.my-fork.com/

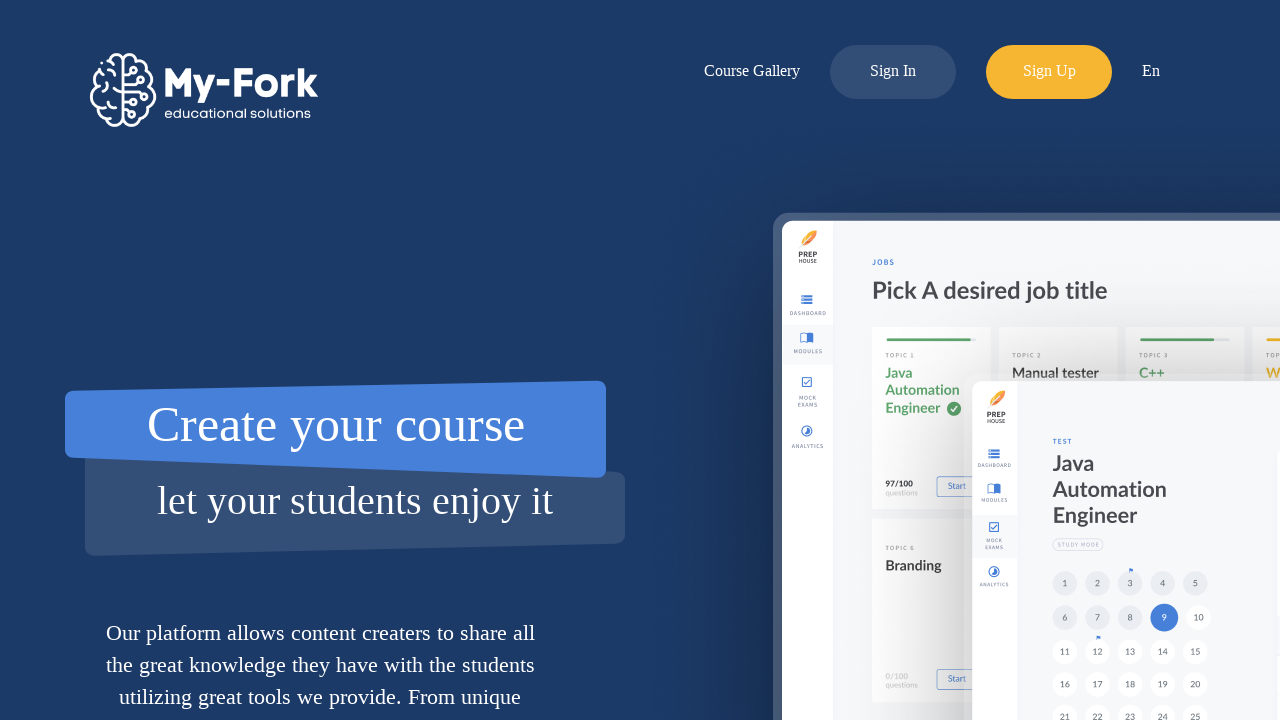

Navigated to sign-in page at https://test.my-fork.com/
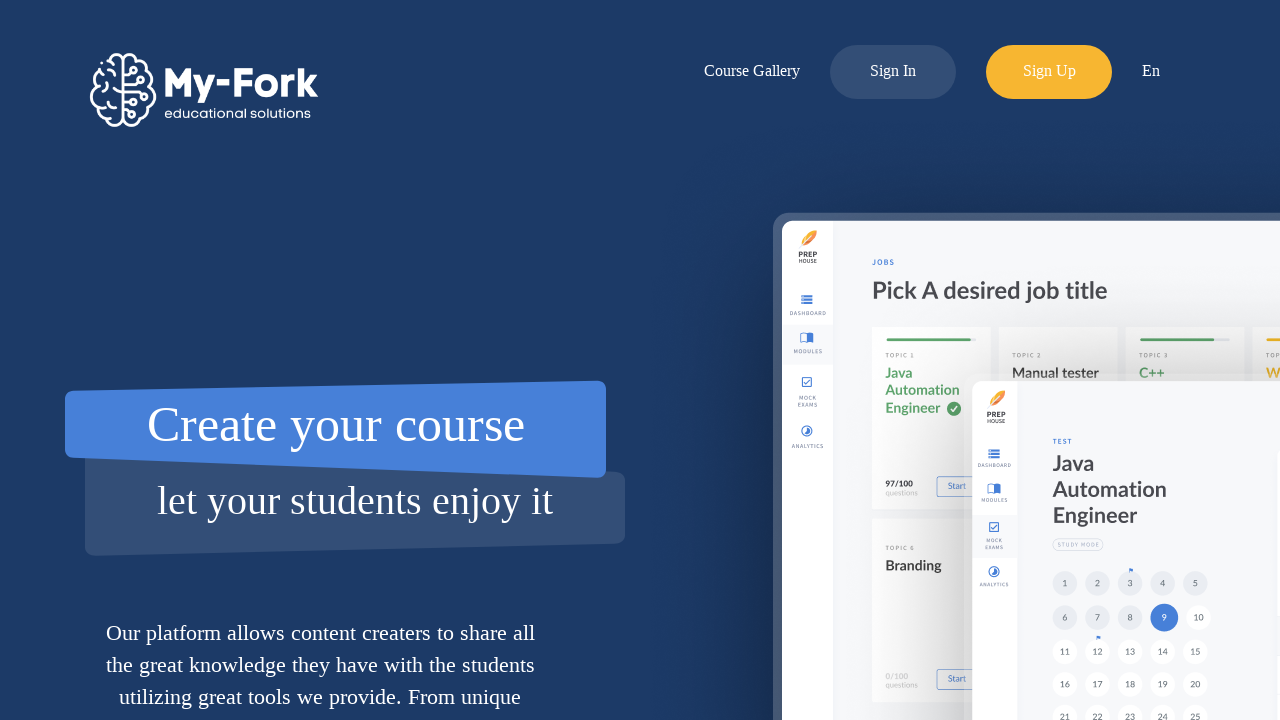

Clicked sign-in button at (893, 72) on xpath=//div[@id='log-in-button']/..
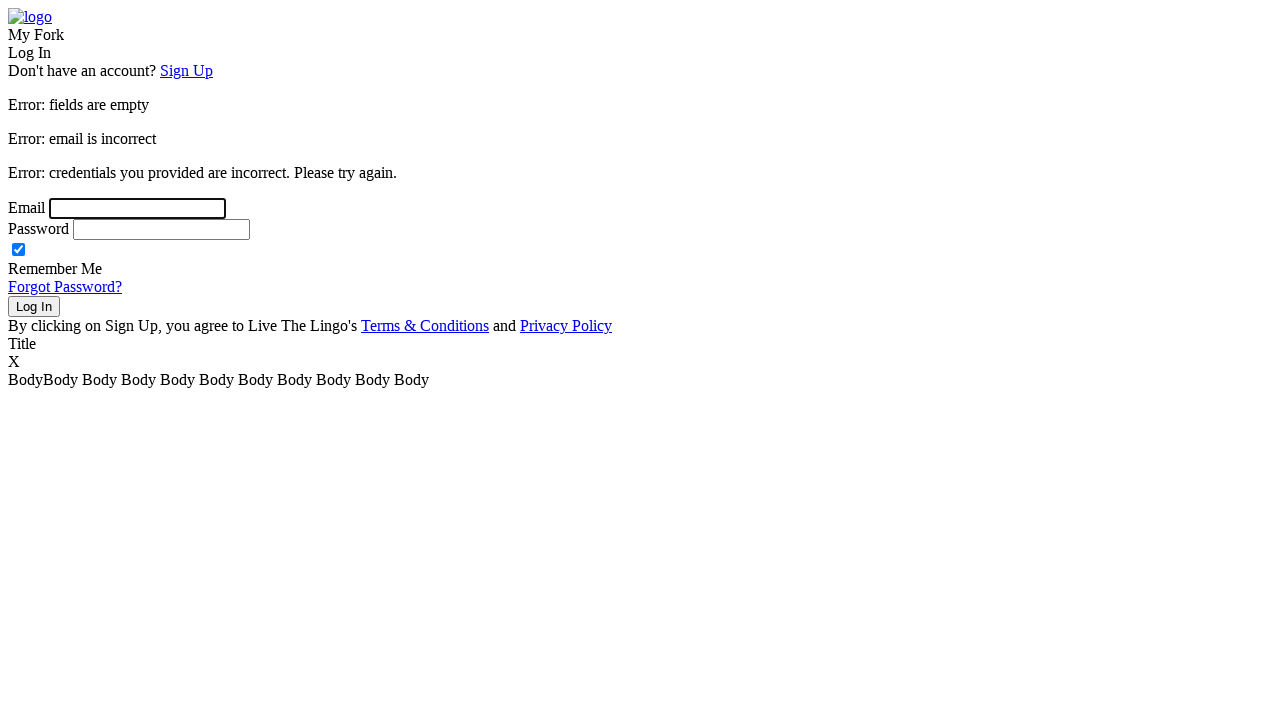

Validated that the login button is displayed
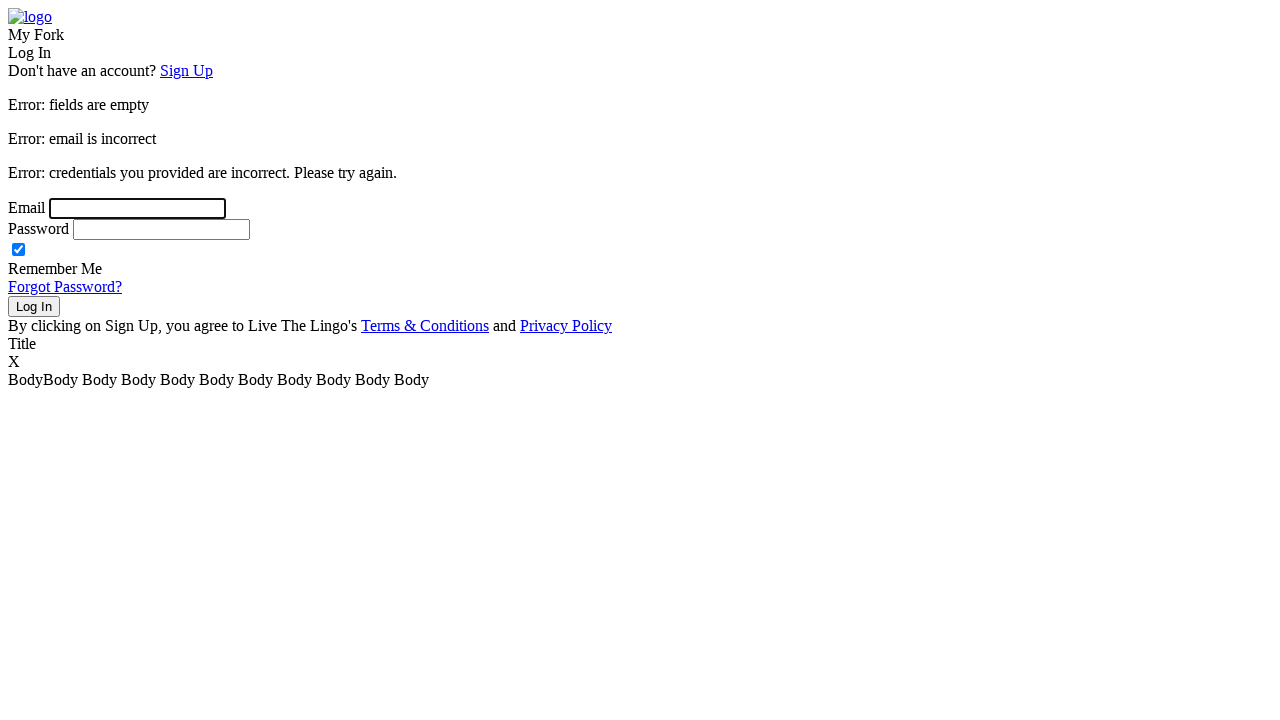

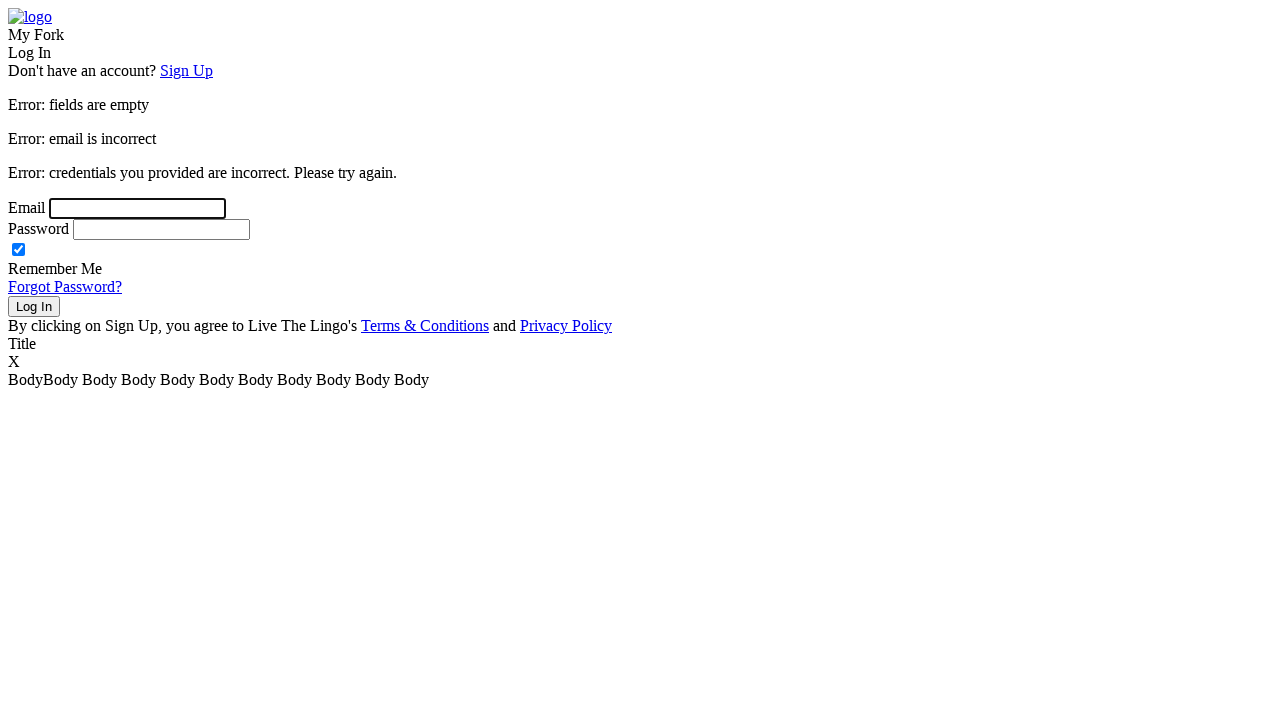